Navigates to the Playwright documentation page by clicking the intro docs link and checks the page title

Starting URL: https://playwright.dev/

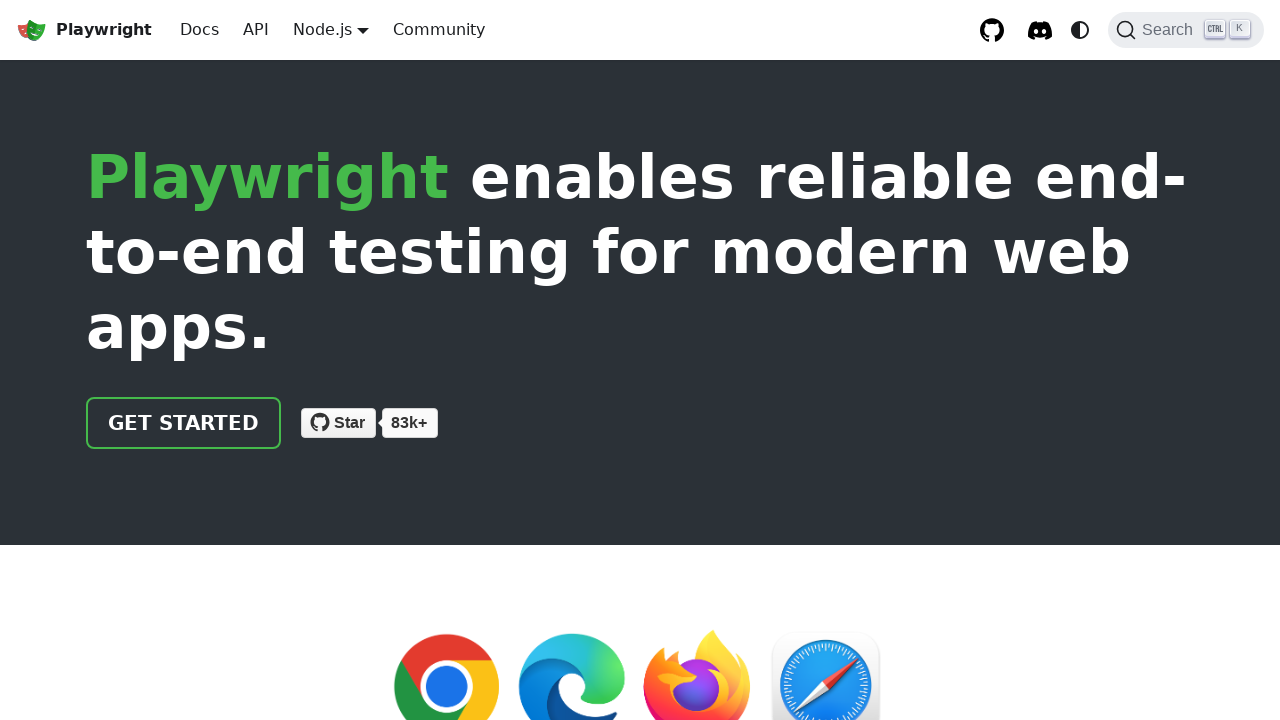

Clicked on the intro docs link at (200, 30) on a[href='/docs/intro']
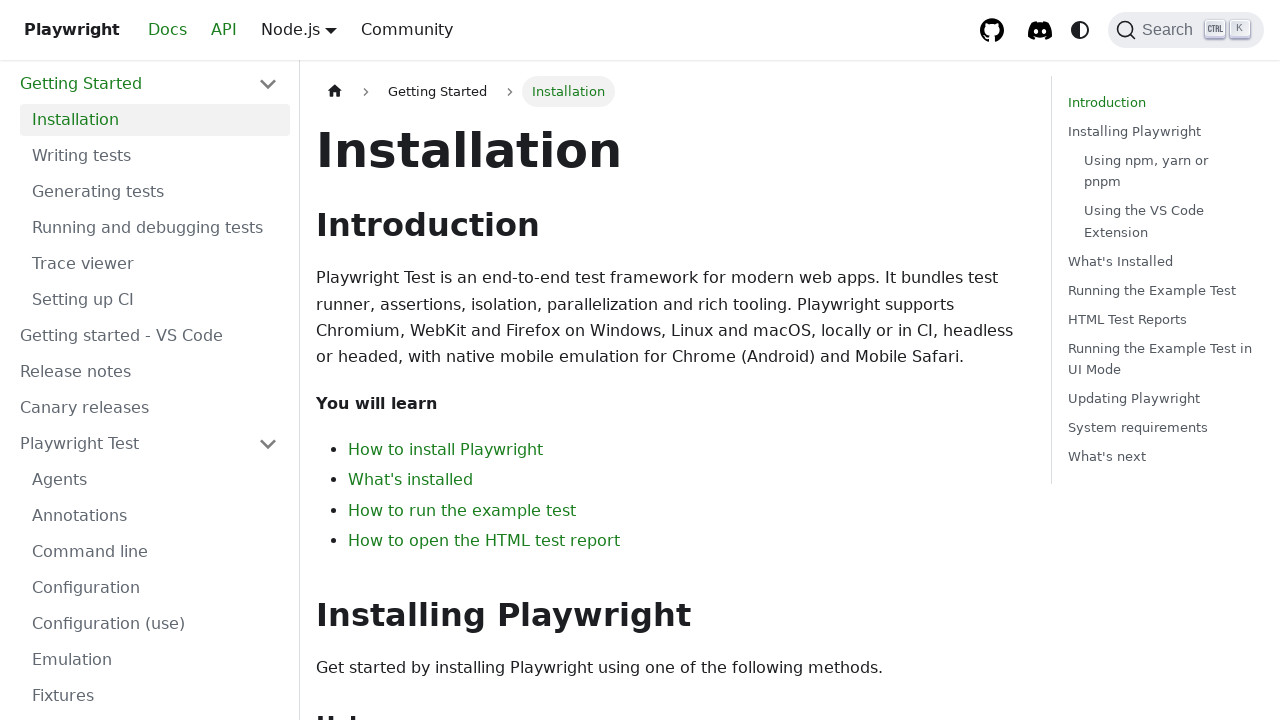

Waited for page to load (domcontentloaded state)
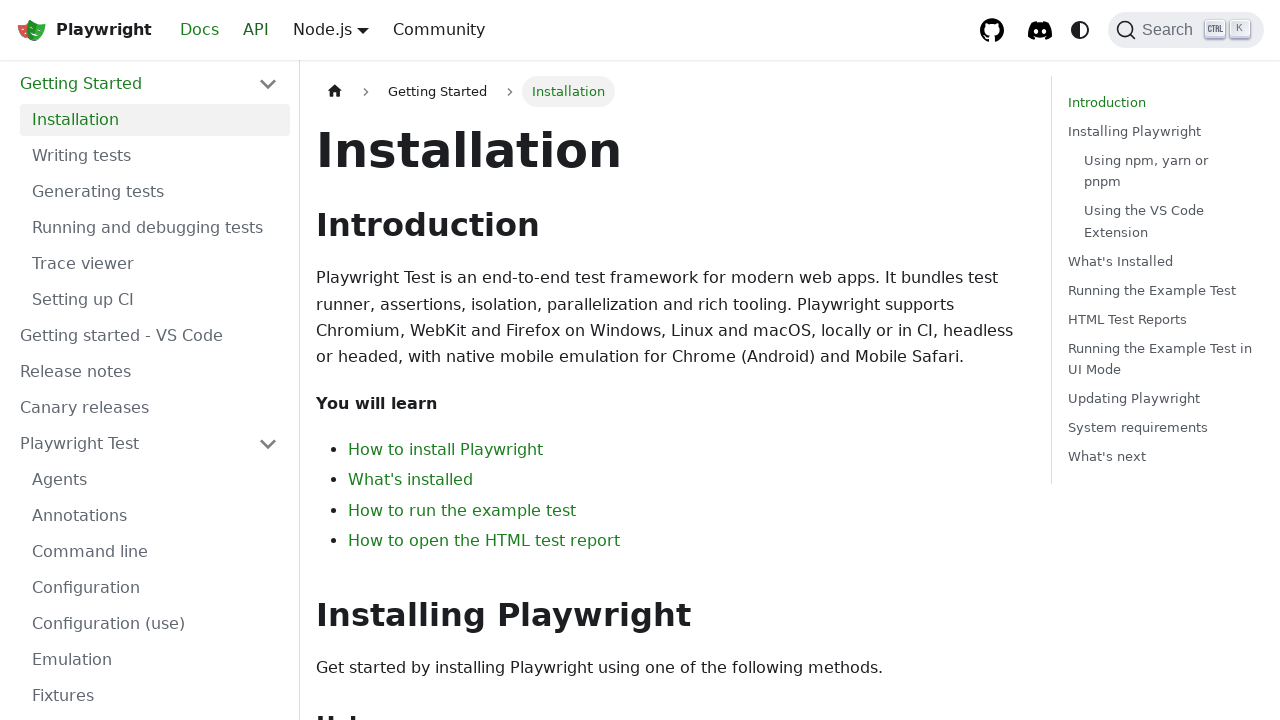

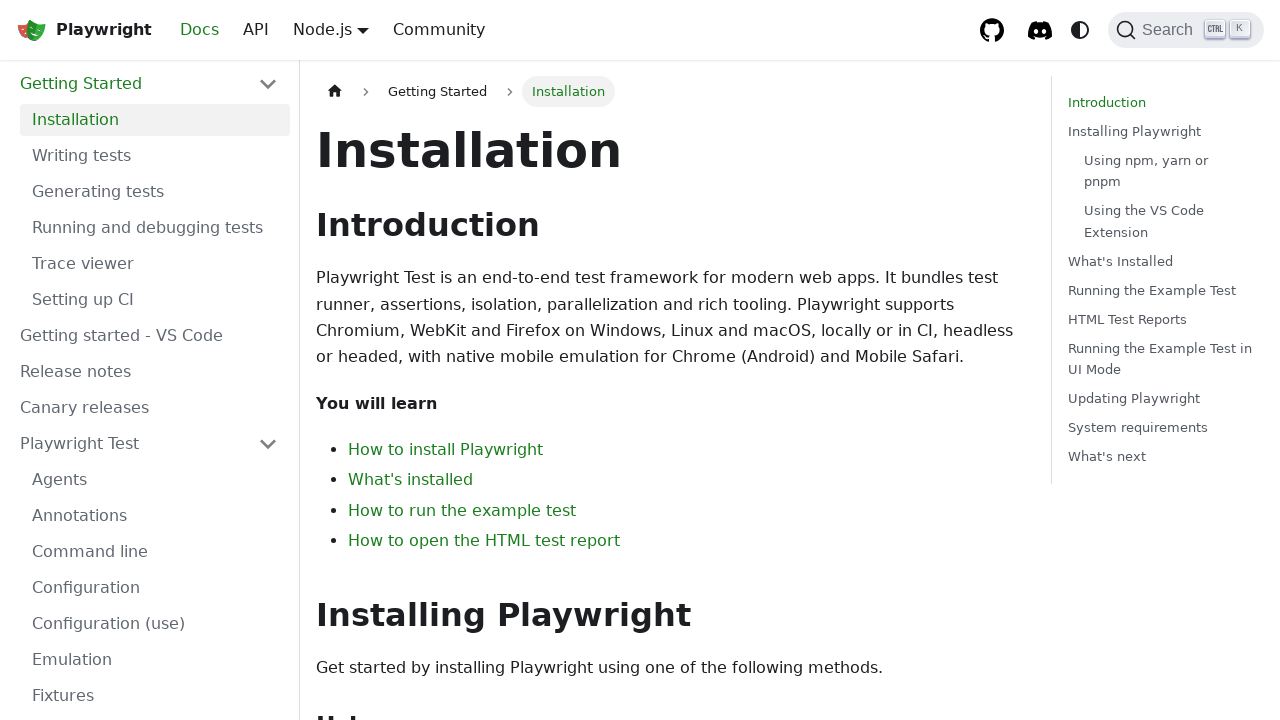